Tests login form validation by submitting empty email and password fields and verifying that an error message is displayed

Starting URL: https://shop.qaautomationlabs.com/index.php

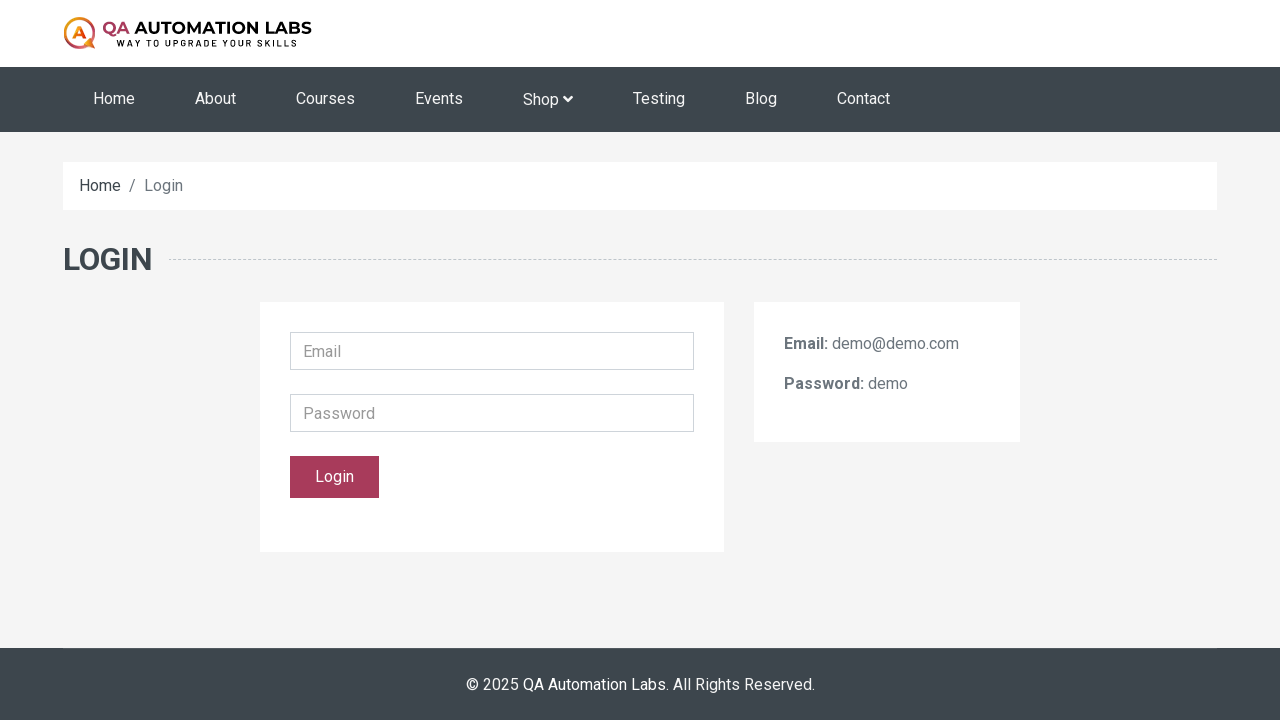

Navigated to login page at https://shop.qaautomationlabs.com/index.php
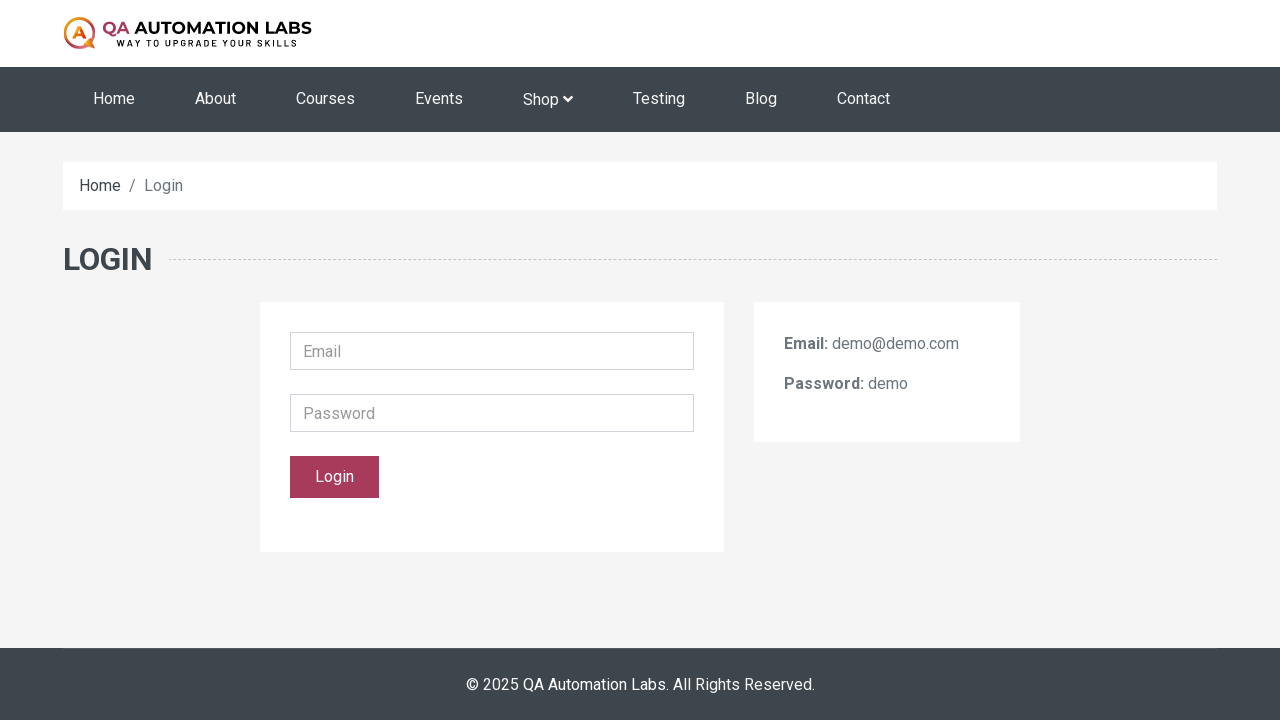

Filled email field with empty string to test validation on #email
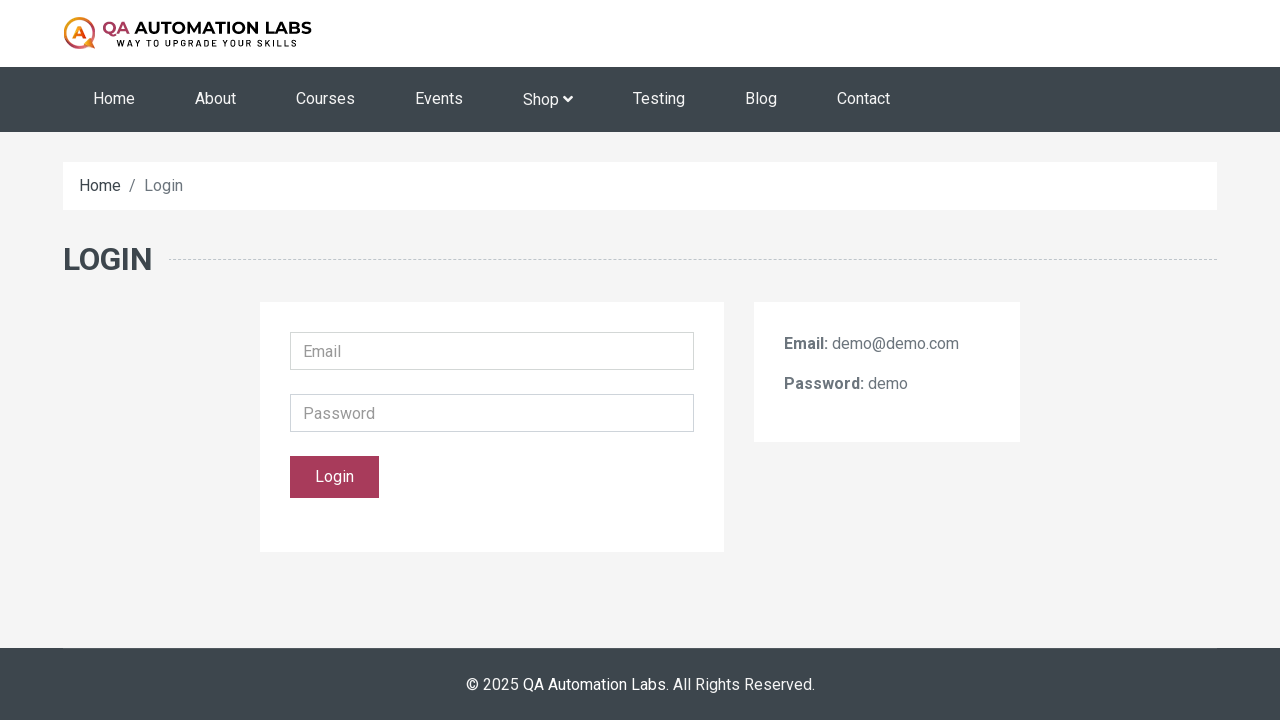

Filled password field with empty string to test validation on #password
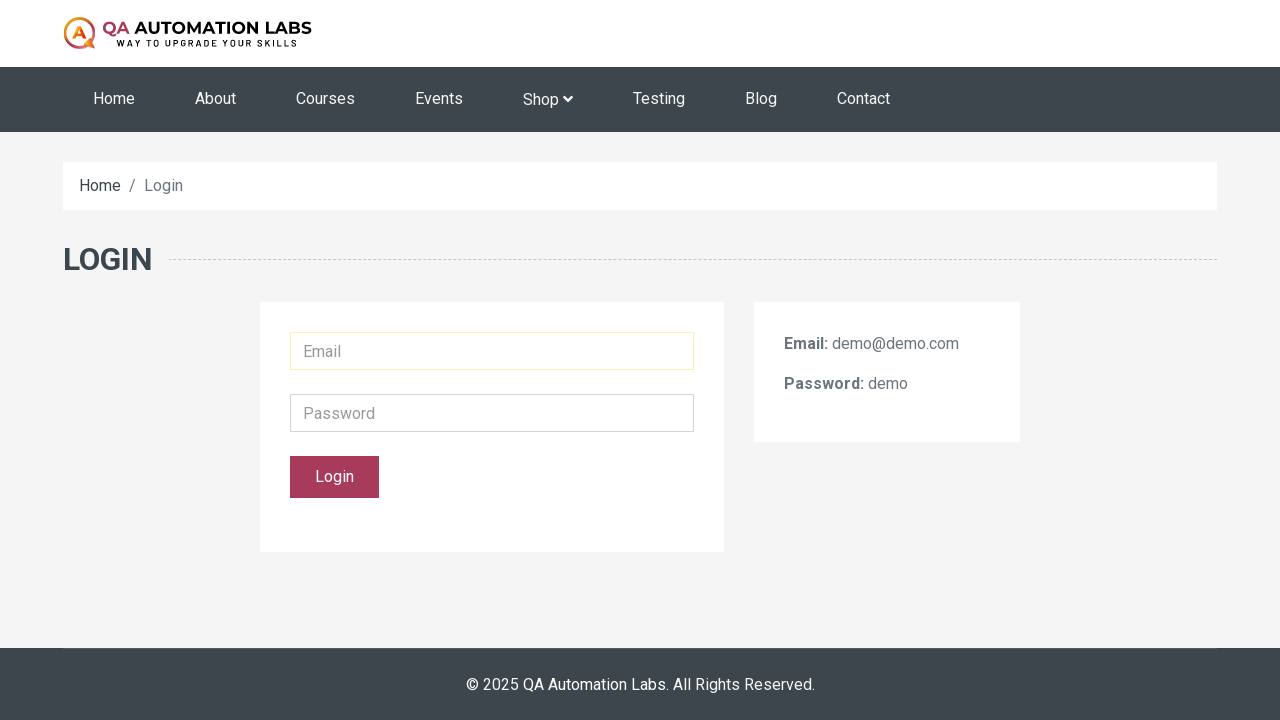

Clicked login button to submit form with empty fields at (335, 477) on #loginBtn
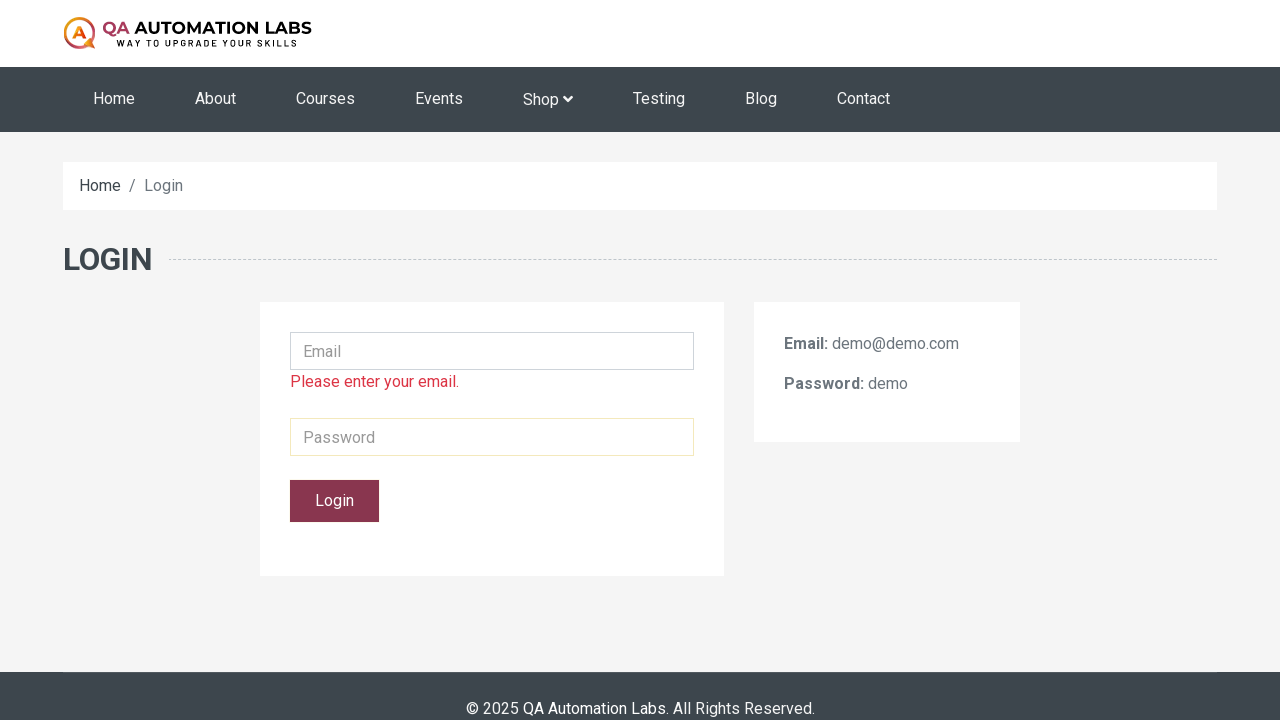

Email error message appeared on screen
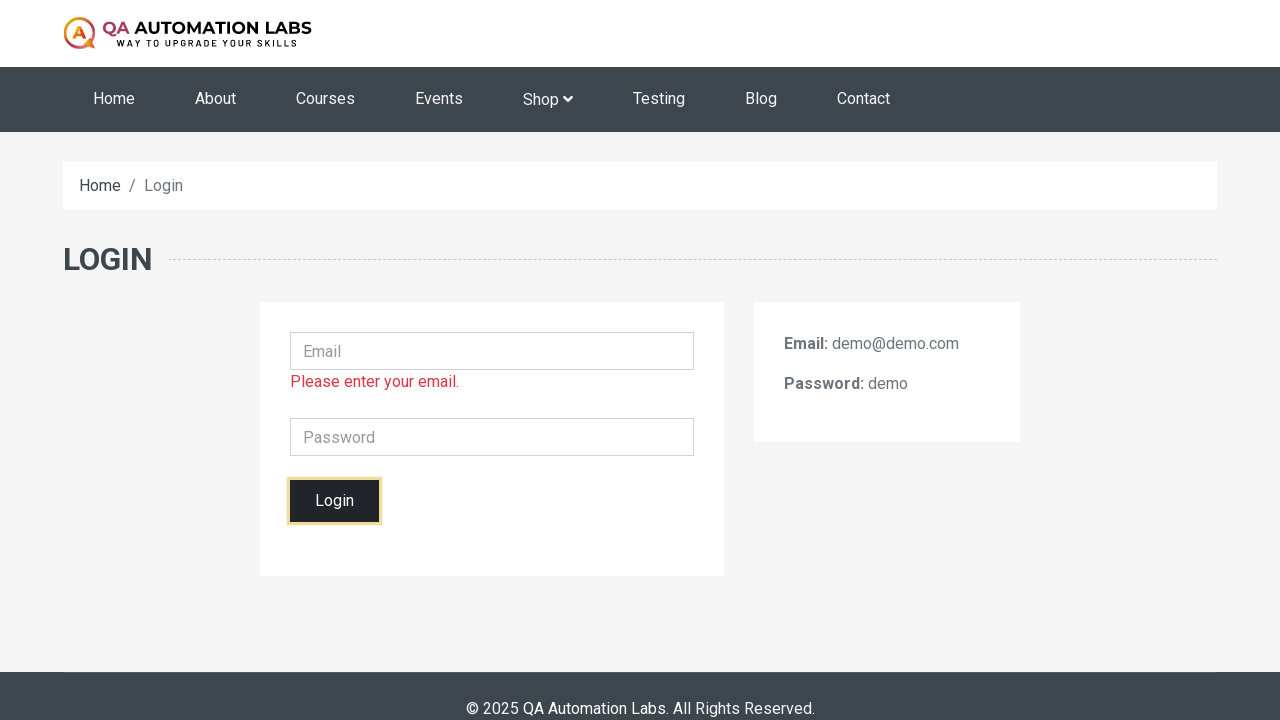

Verified email error message is visible - validation test passed
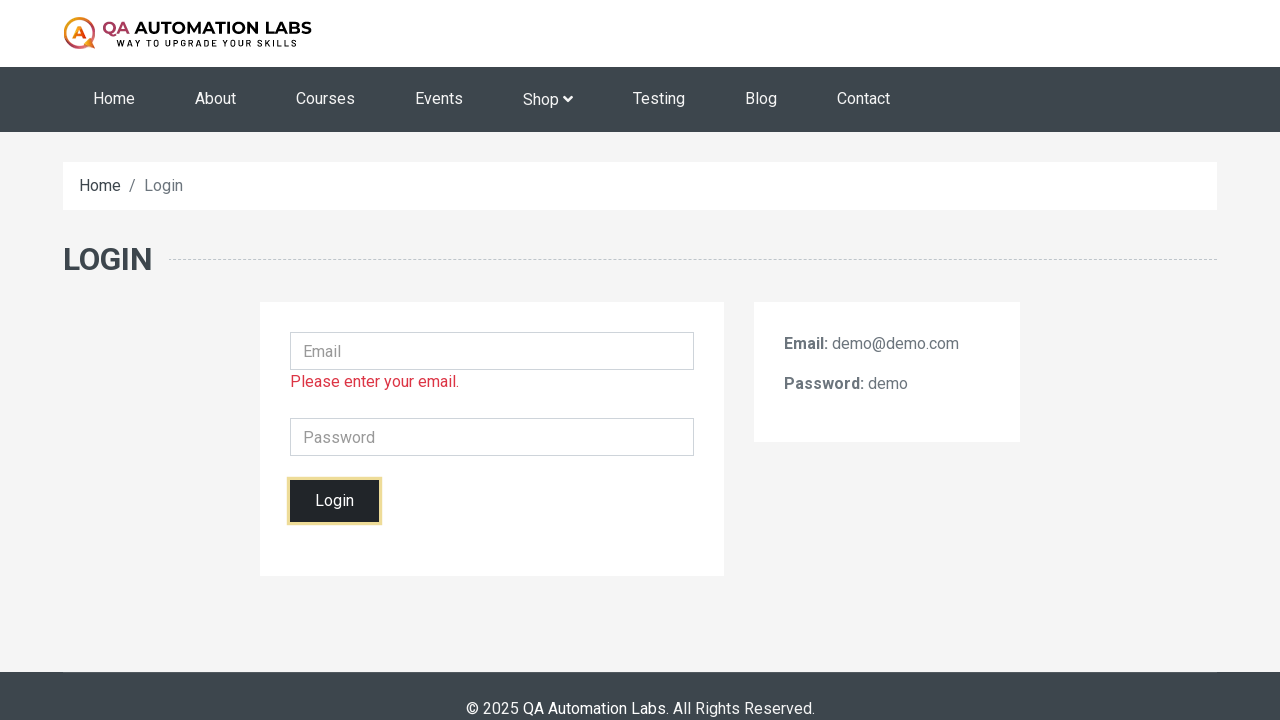

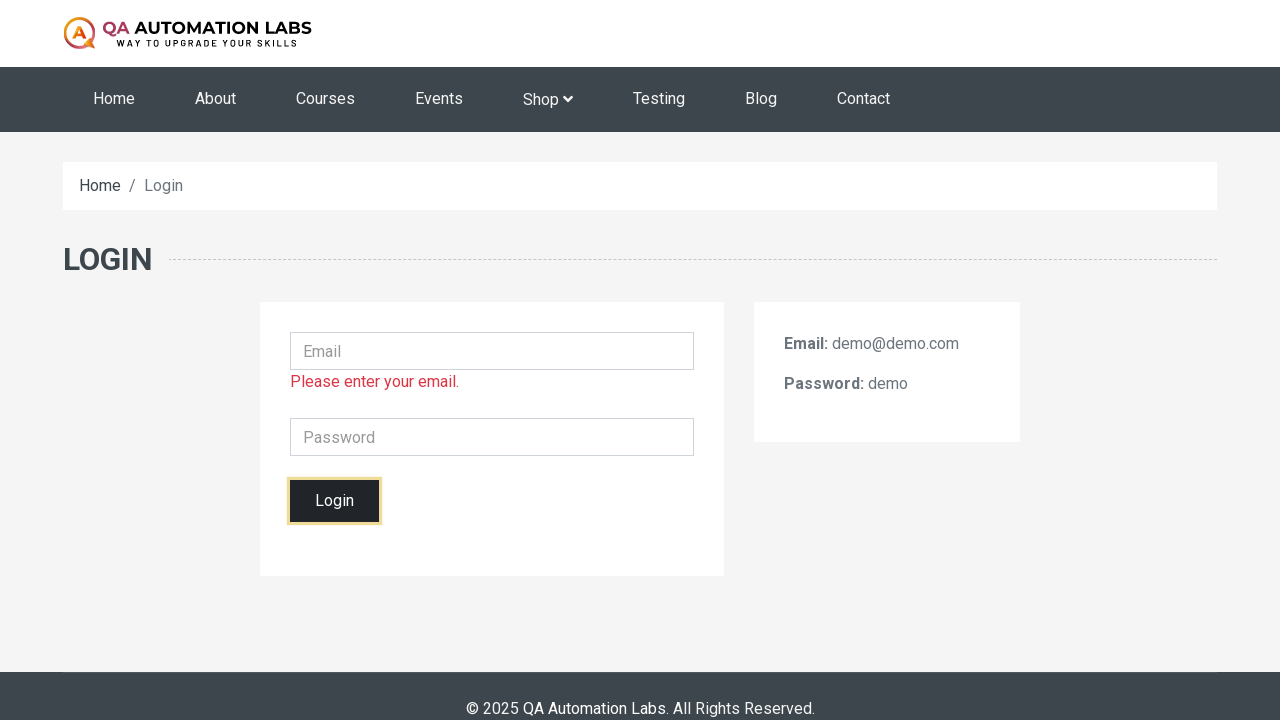